Tests JavaScript confirm alert handling by clicking a button that triggers a confirm dialog and dismissing it using the cancel button.

Starting URL: https://the-internet.herokuapp.com/javascript_alerts

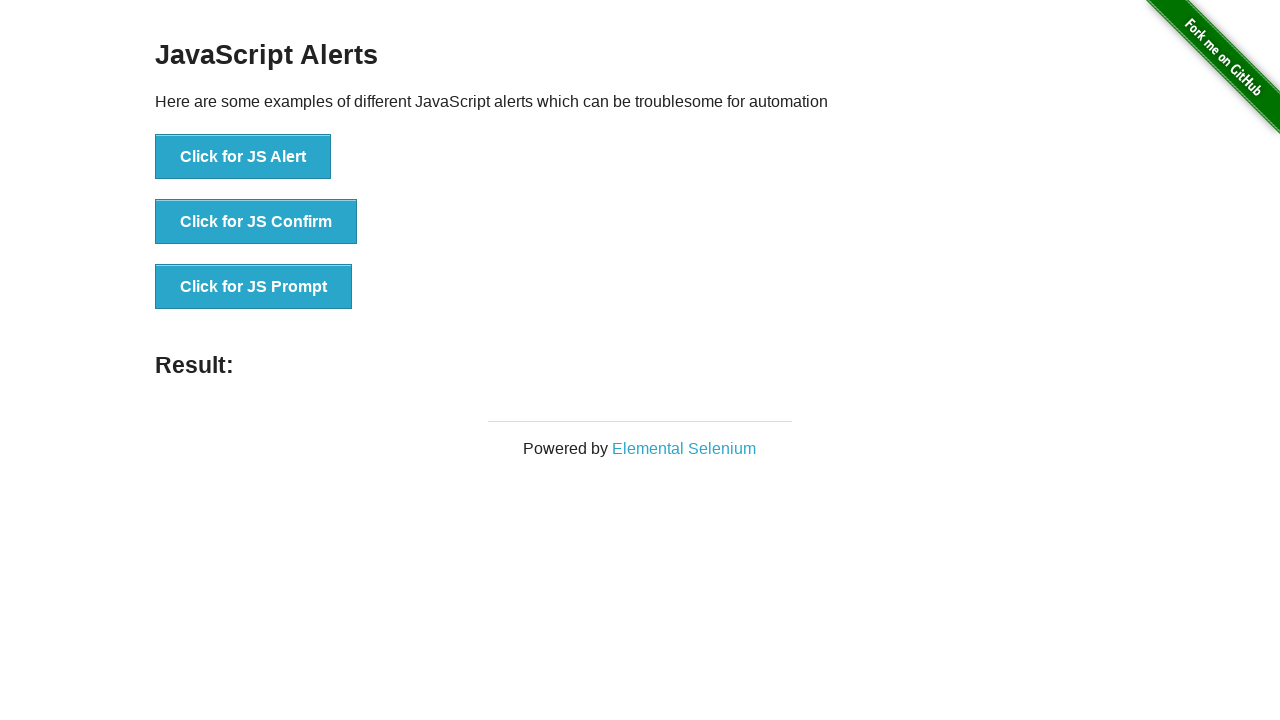

Clicked 'Click for JS Confirm' button to trigger confirm dialog at (256, 222) on xpath=//button[normalize-space()='Click for JS Confirm']
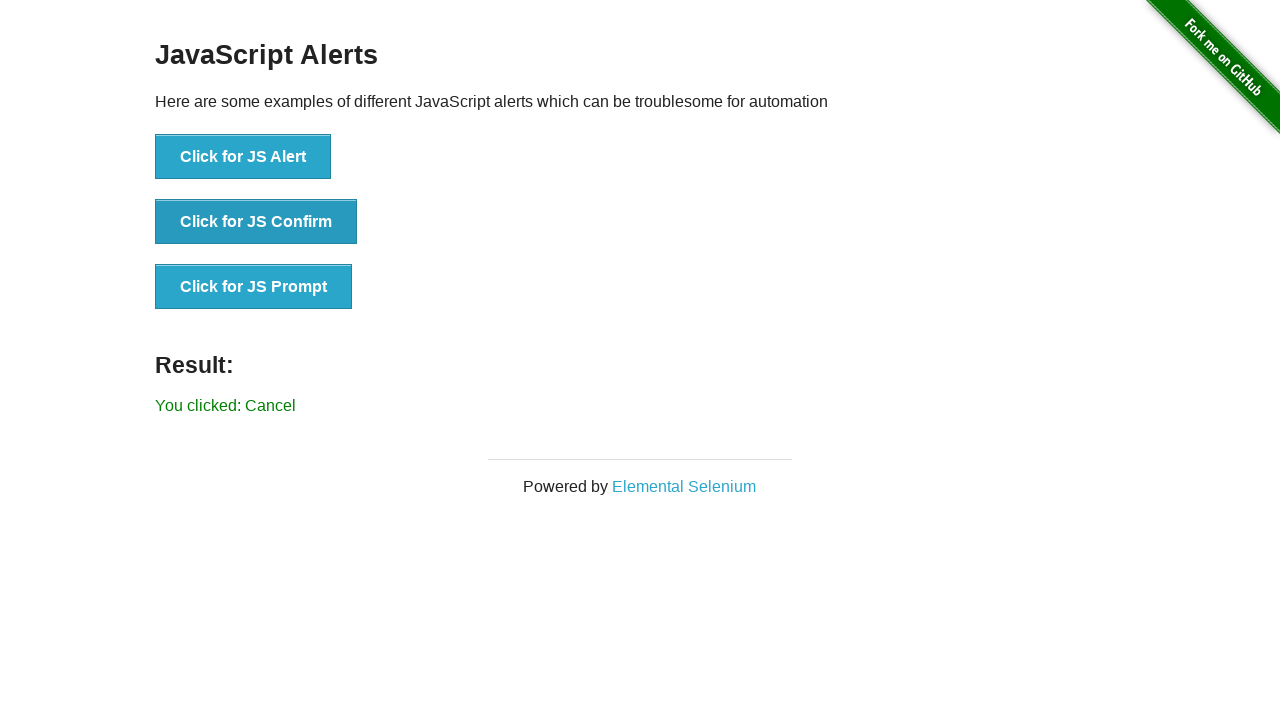

Set up dialog handler to dismiss confirm dialog
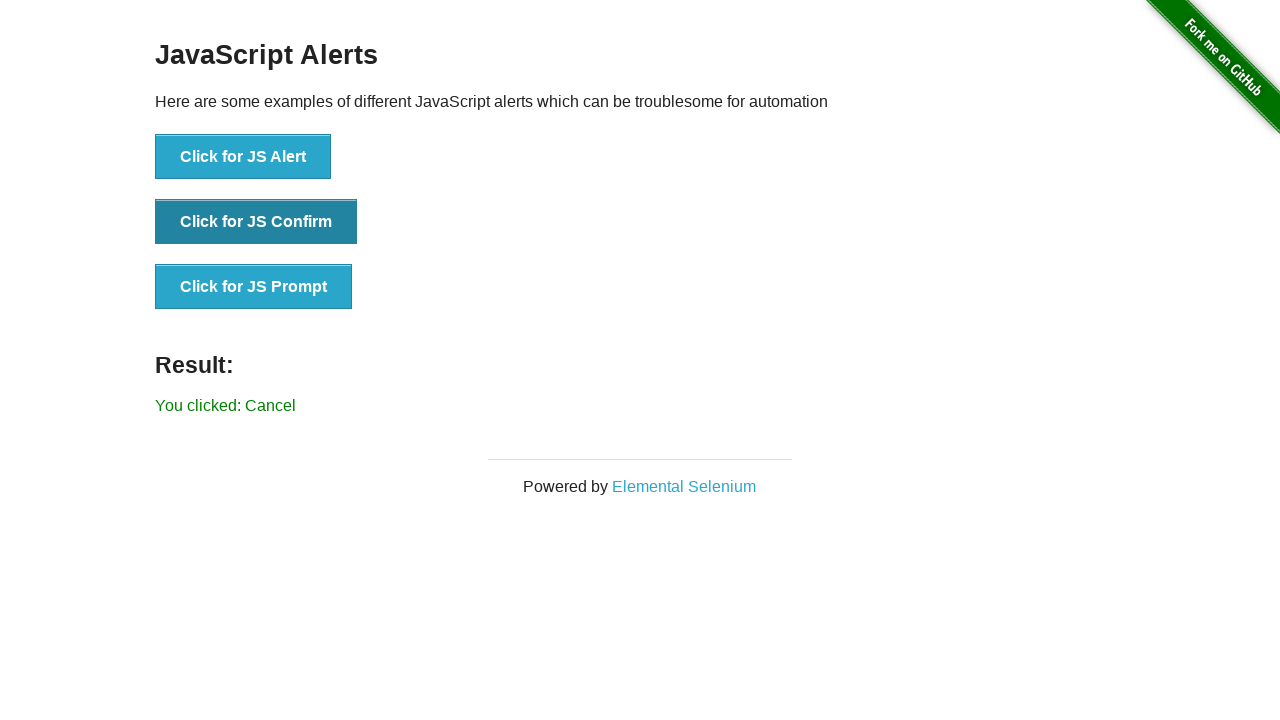

Clicked 'Click for JS Confirm' button again with dialog handler active at (256, 222) on xpath=//button[normalize-space()='Click for JS Confirm']
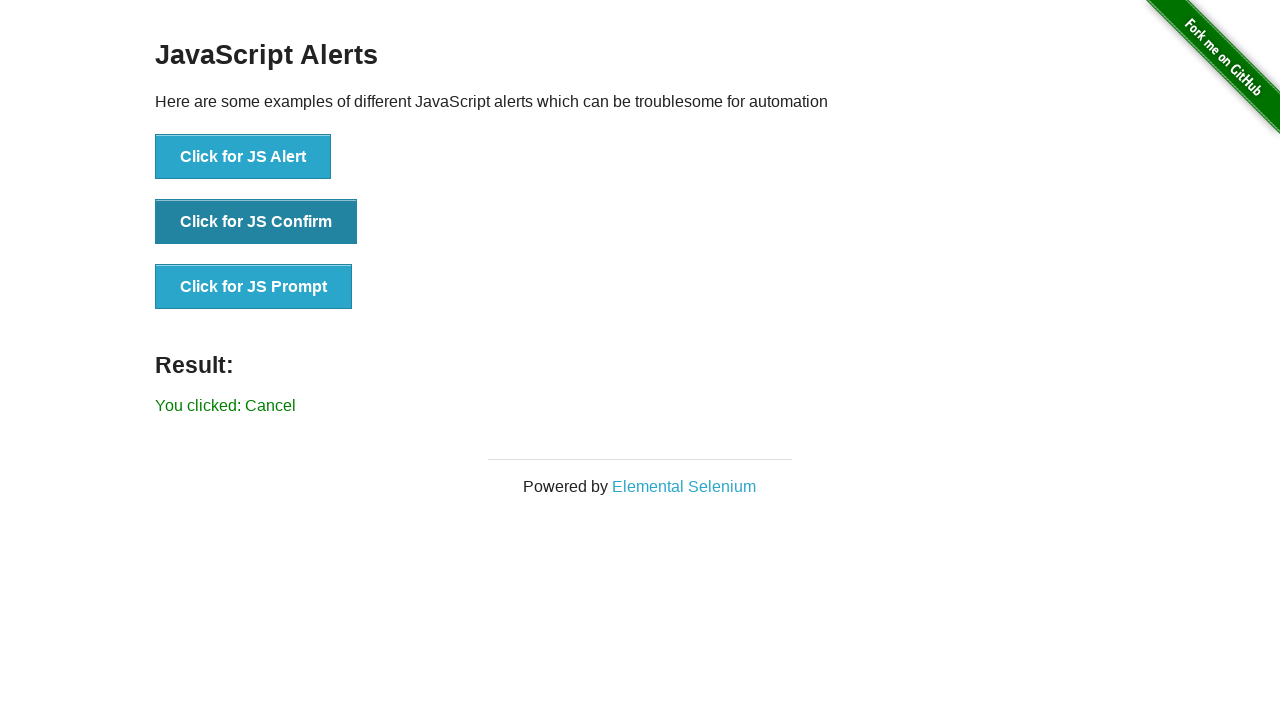

Confirmed that result element appeared after dismissing the confirm dialog
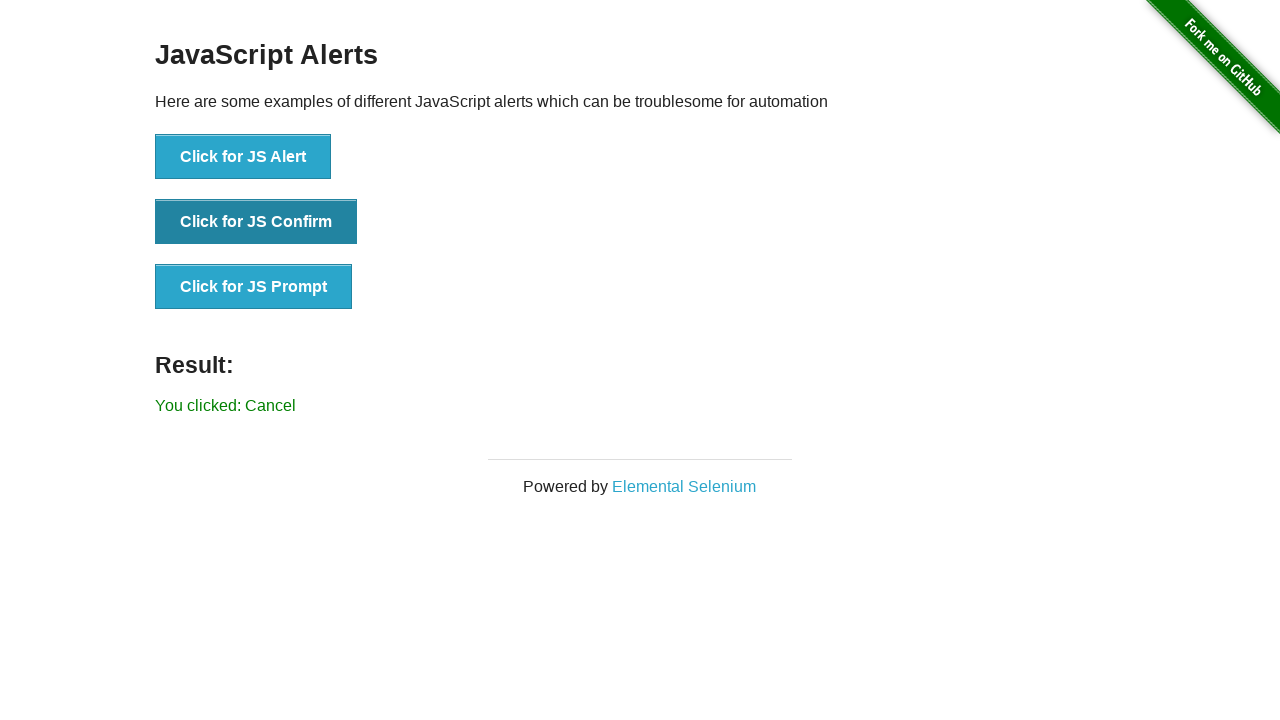

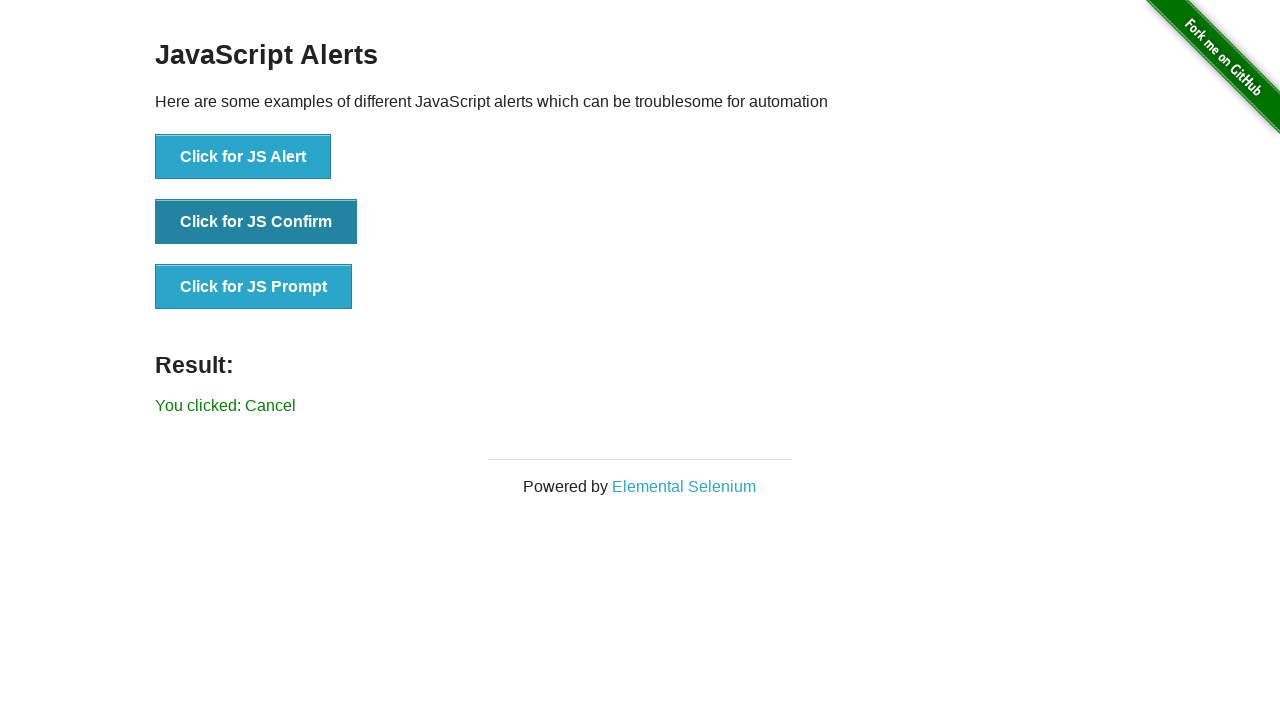